Tests prompt dialog on demoqa by clicking the prompt button, entering text, and accepting the dialog.

Starting URL: https://demoqa.com/alerts

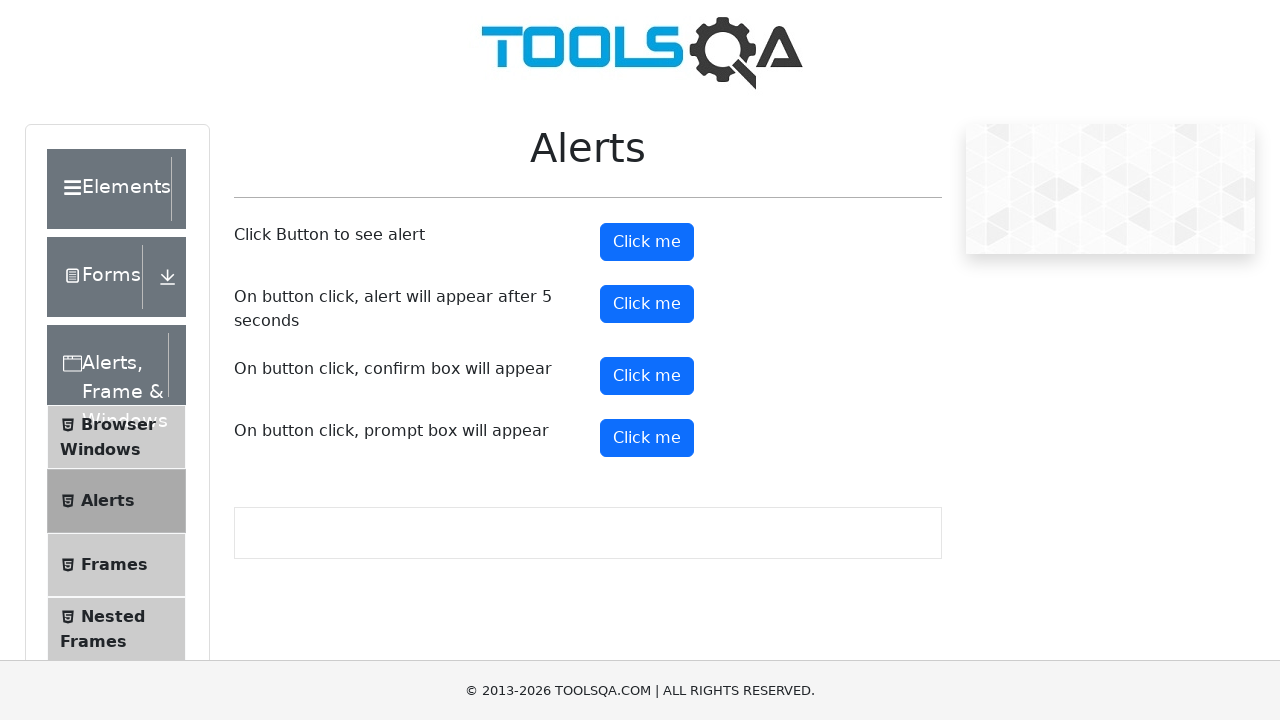

Set up dialog handler to accept prompt with text 'Hello World!'
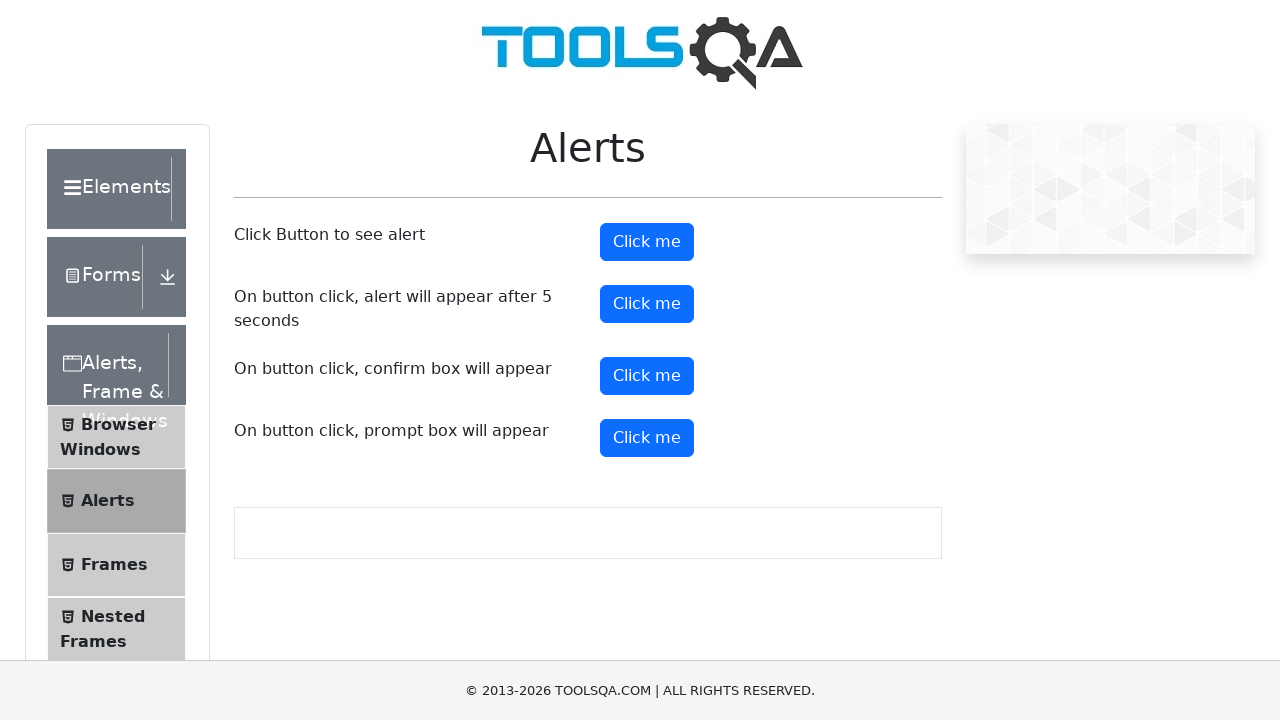

Clicked the prompt button at (647, 438) on #promtButton
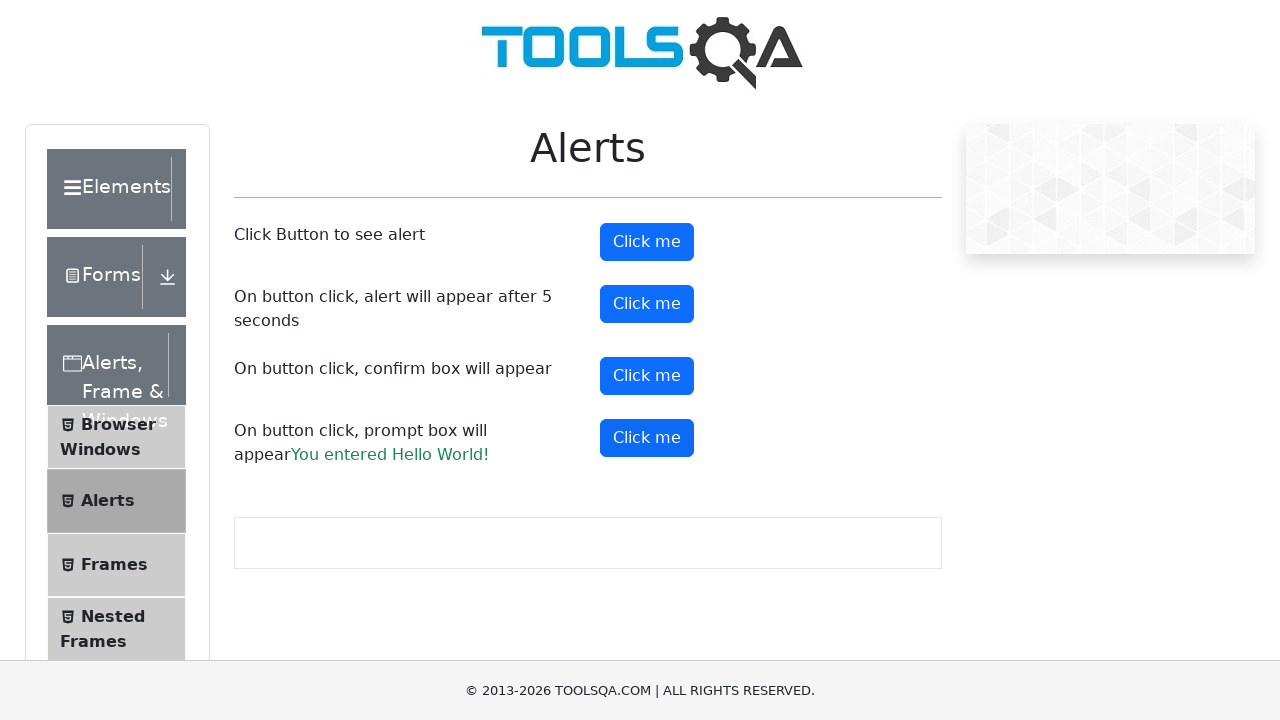

Prompt result displayed after accepting dialog
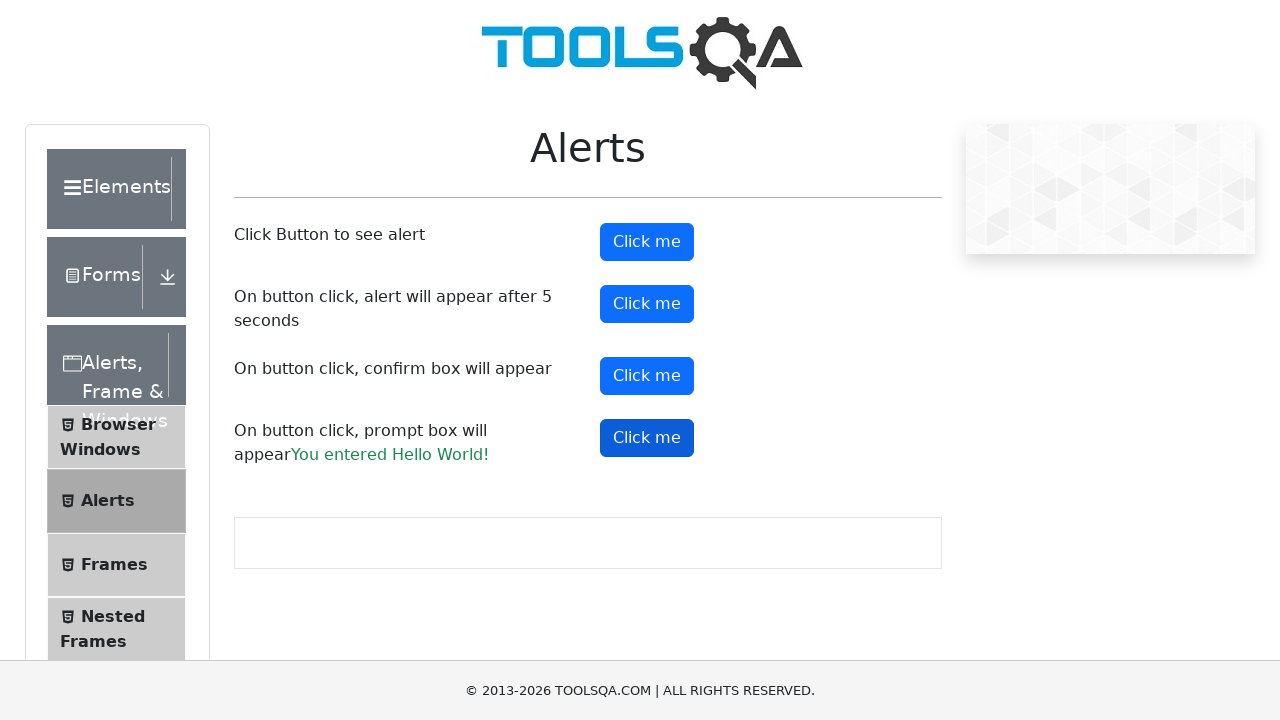

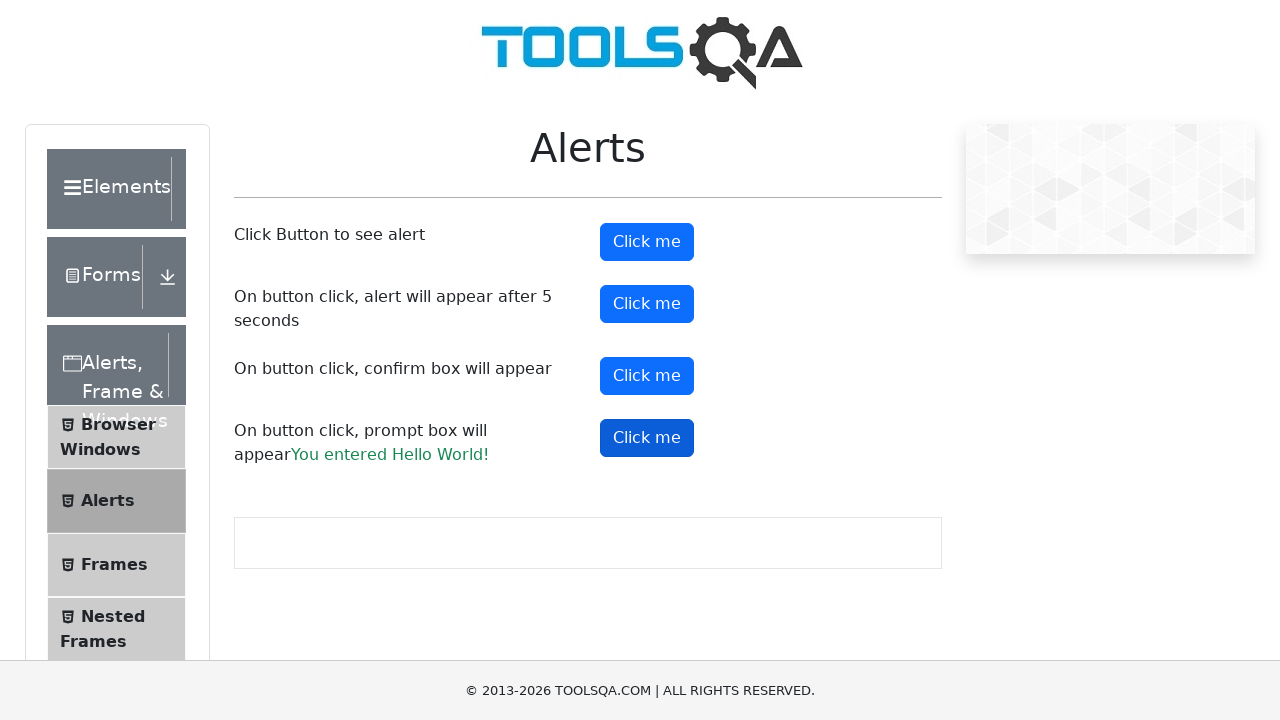